Tests a calculator form that adds two numbers displayed on the page and selects the result from a dropdown menu before submitting

Starting URL: http://suninjuly.github.io/selects1.html

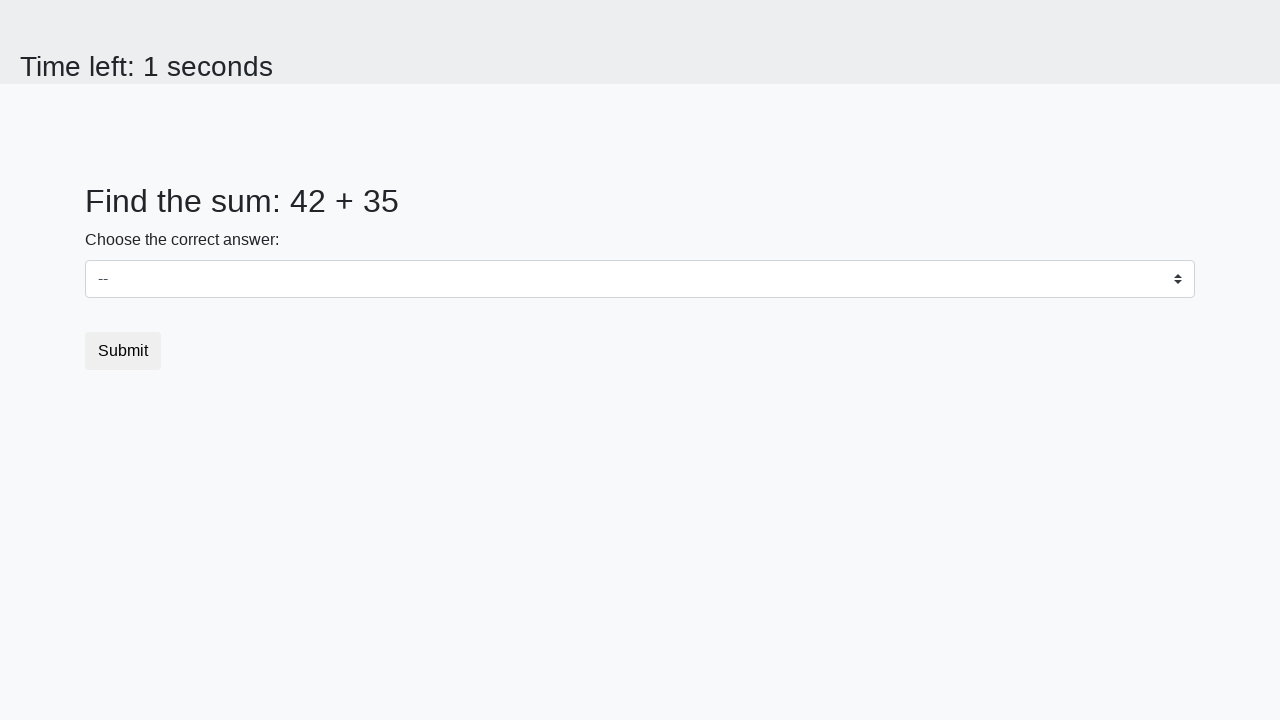

Retrieved first number from #num1 element
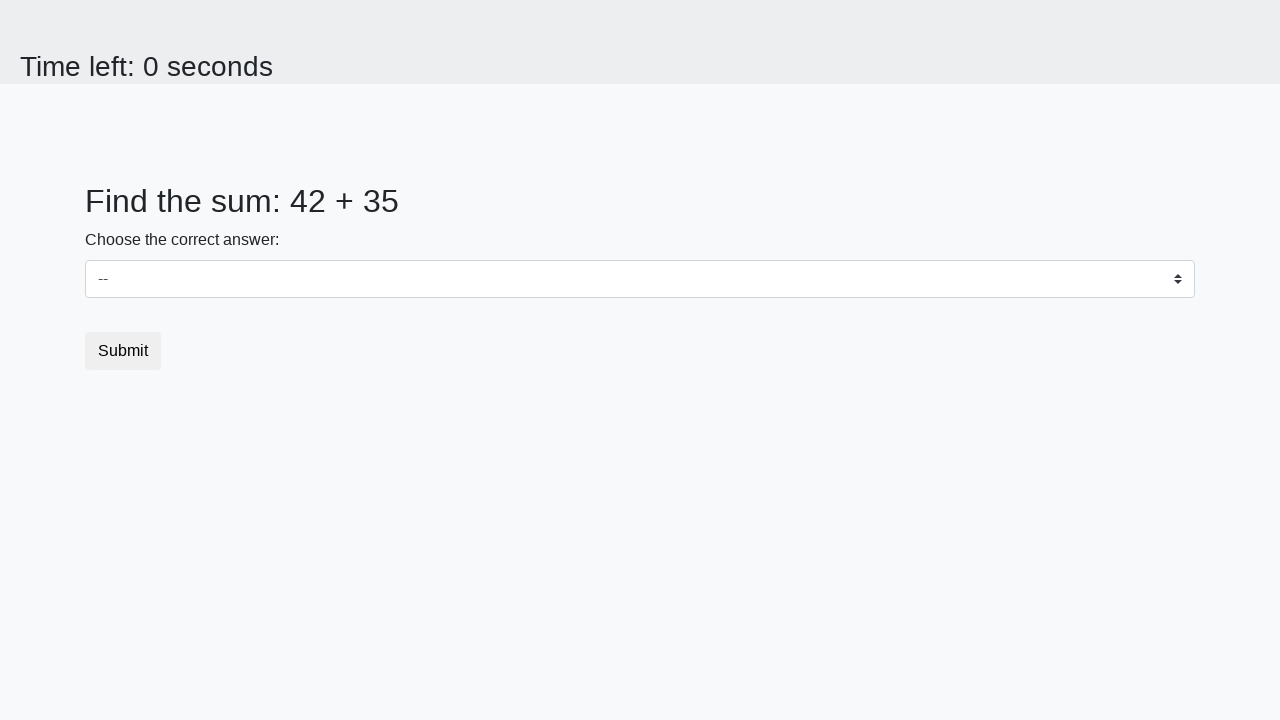

Retrieved second number from #num2 element
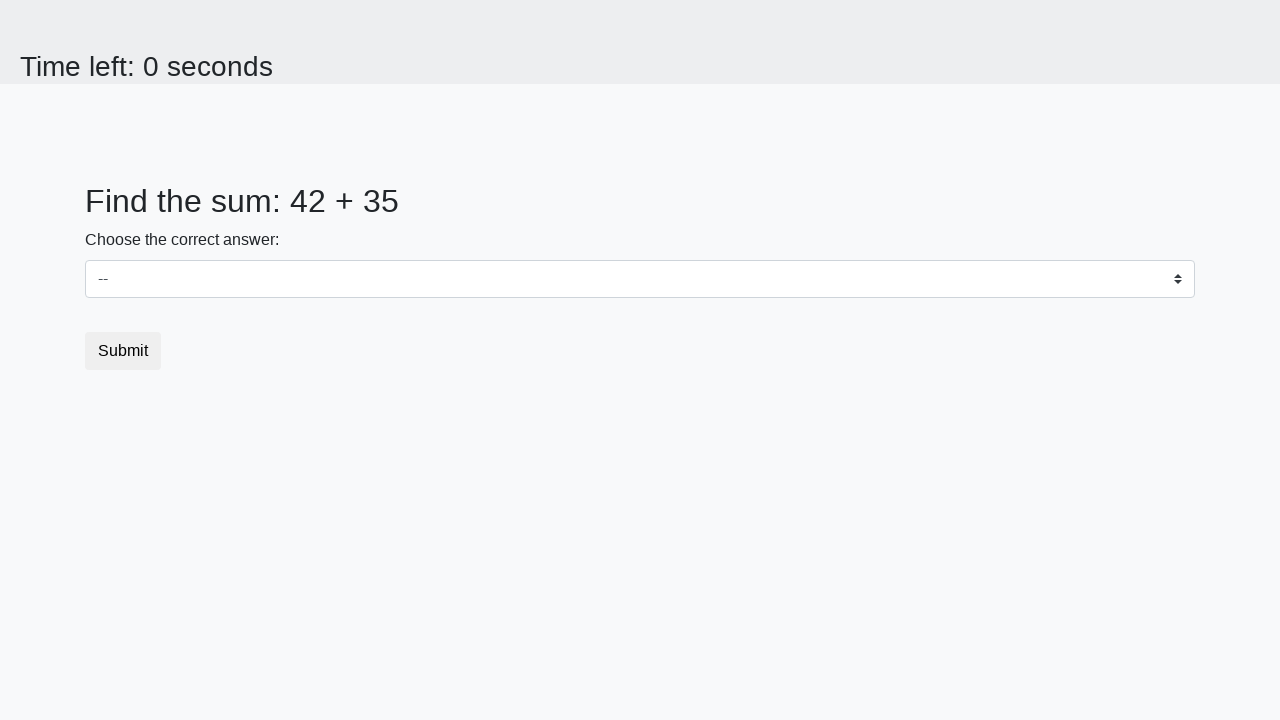

Calculated sum: 42 + 35 = 77
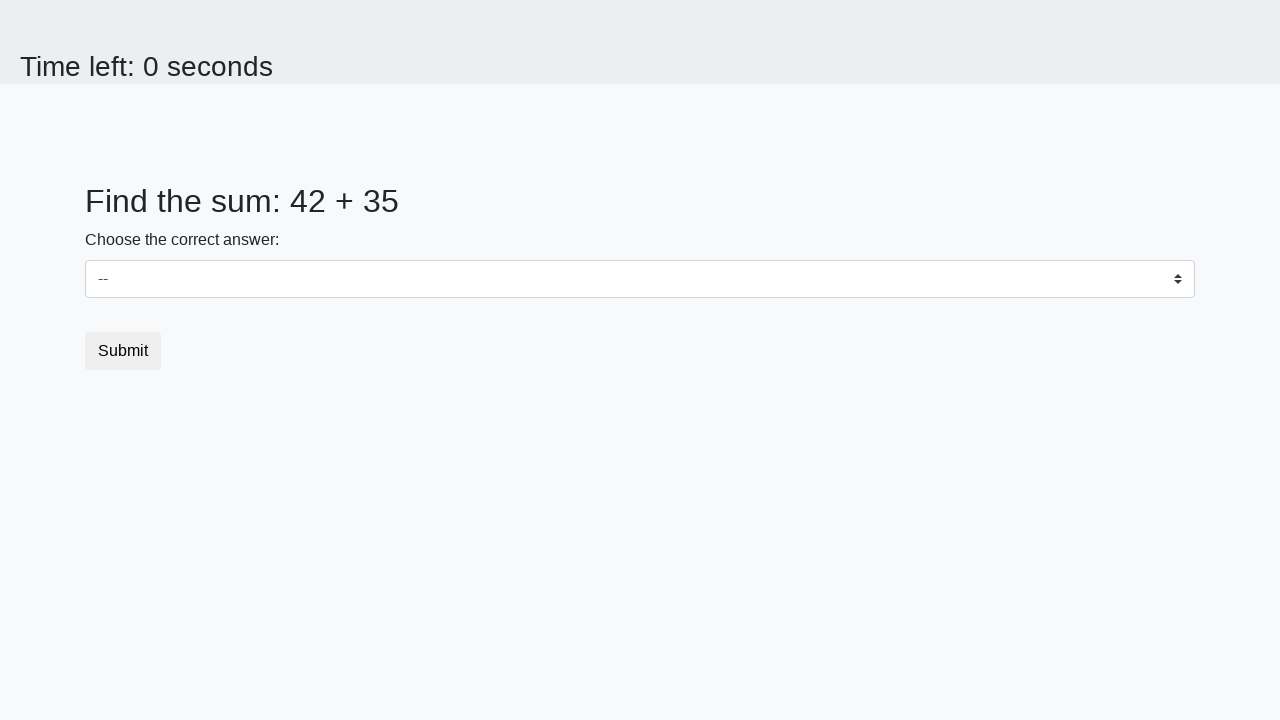

Selected value '77' from dropdown menu on #dropdown
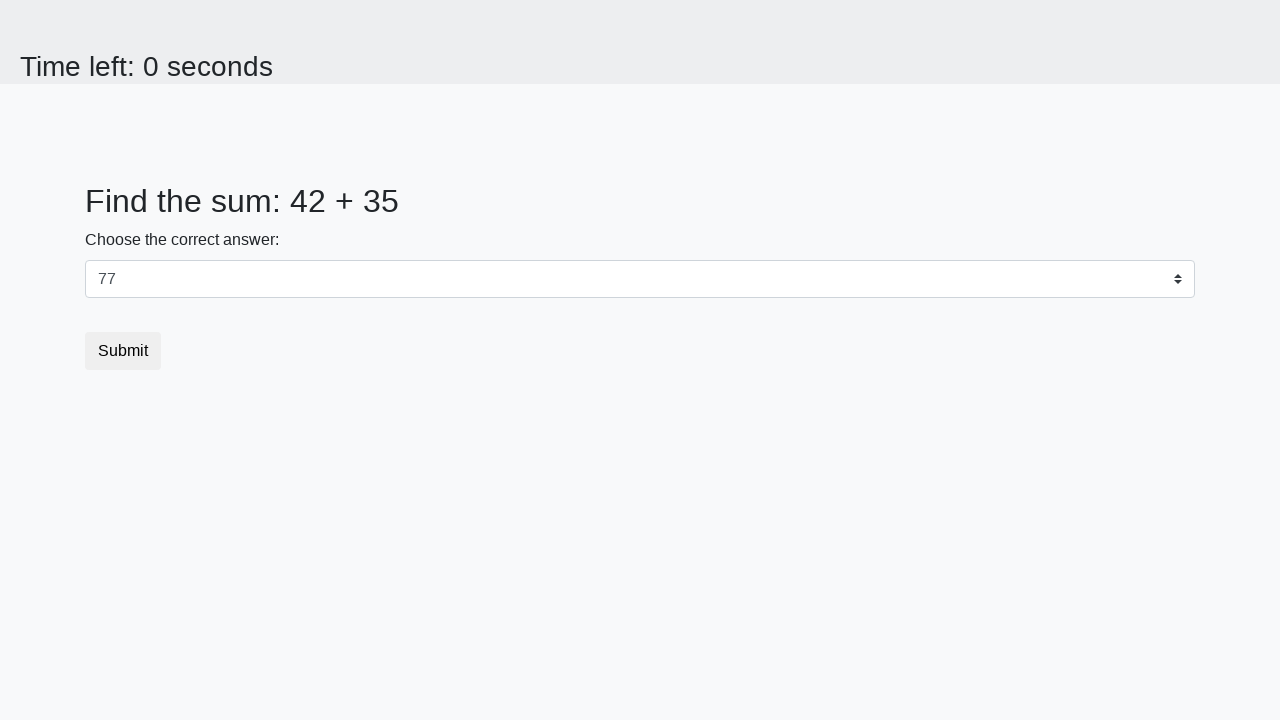

Clicked submit button to submit the form at (123, 351) on button[type='submit']
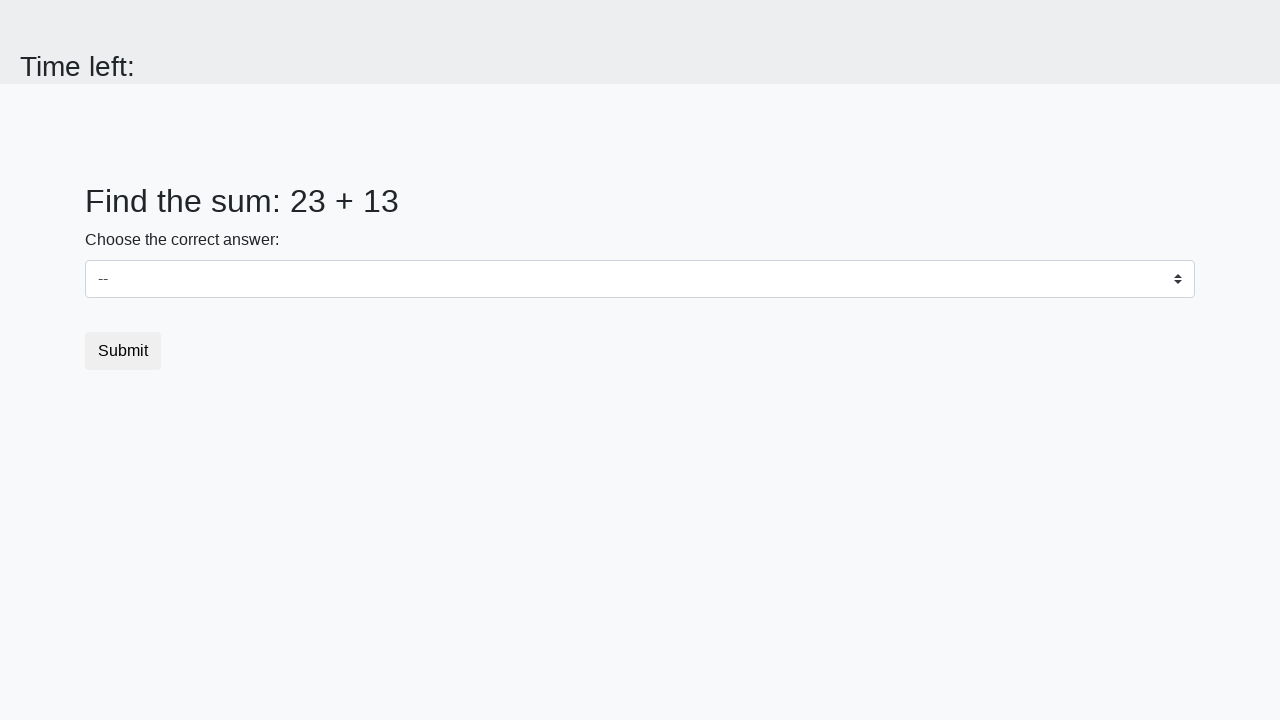

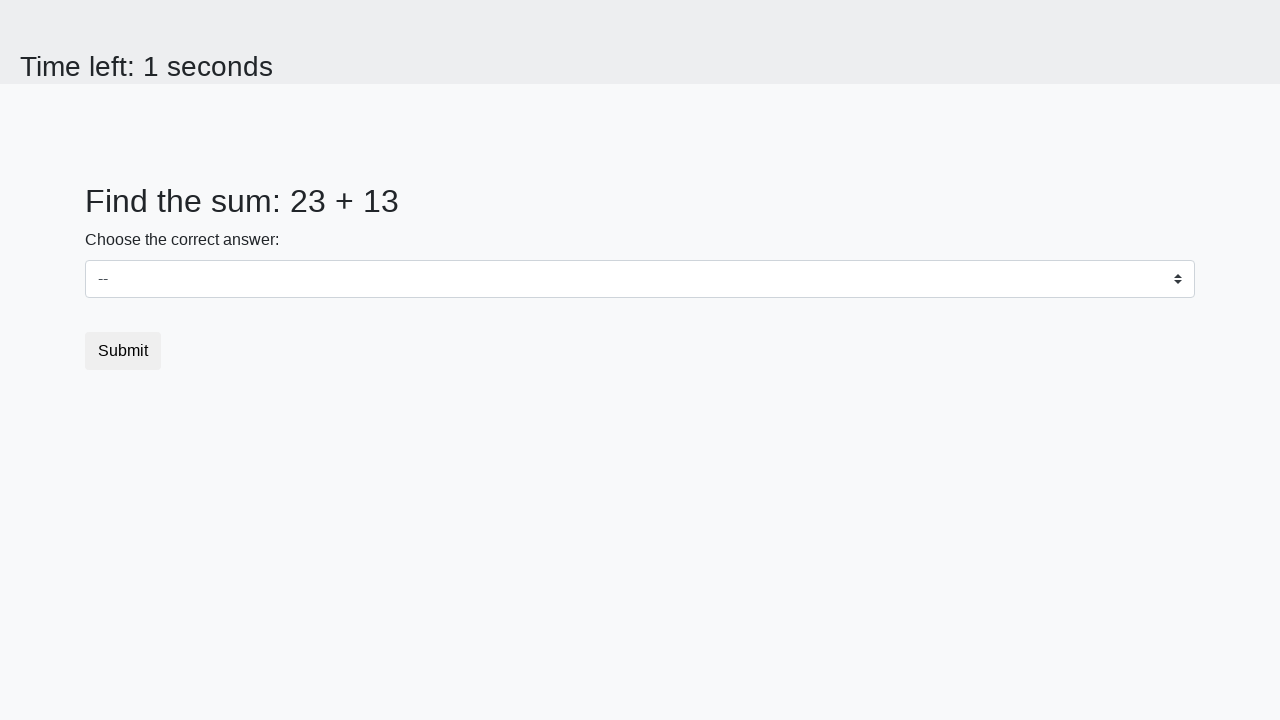